Tests clicking a button styled as a link and verifies the result text shows "Submitted"

Starting URL: https://www.qa-practice.com/elements/button/like_a_button

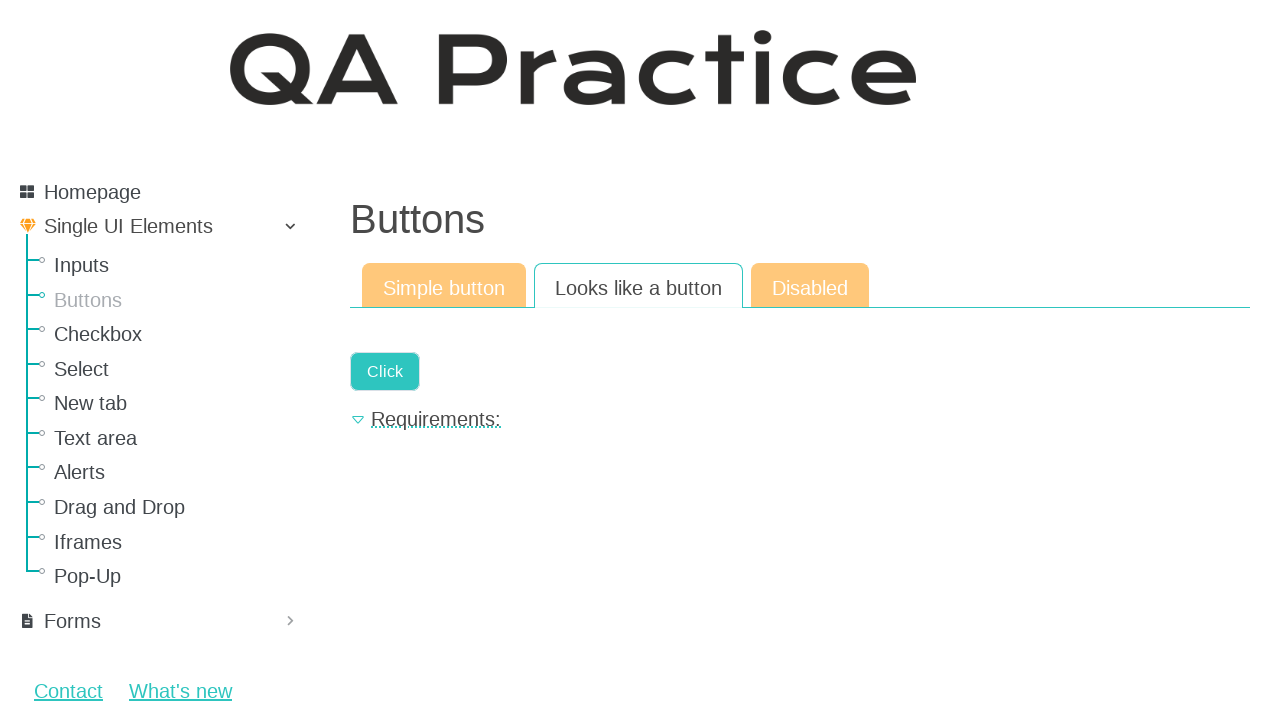

Clicked the button styled as a link with text 'Click' at (385, 372) on text=Click
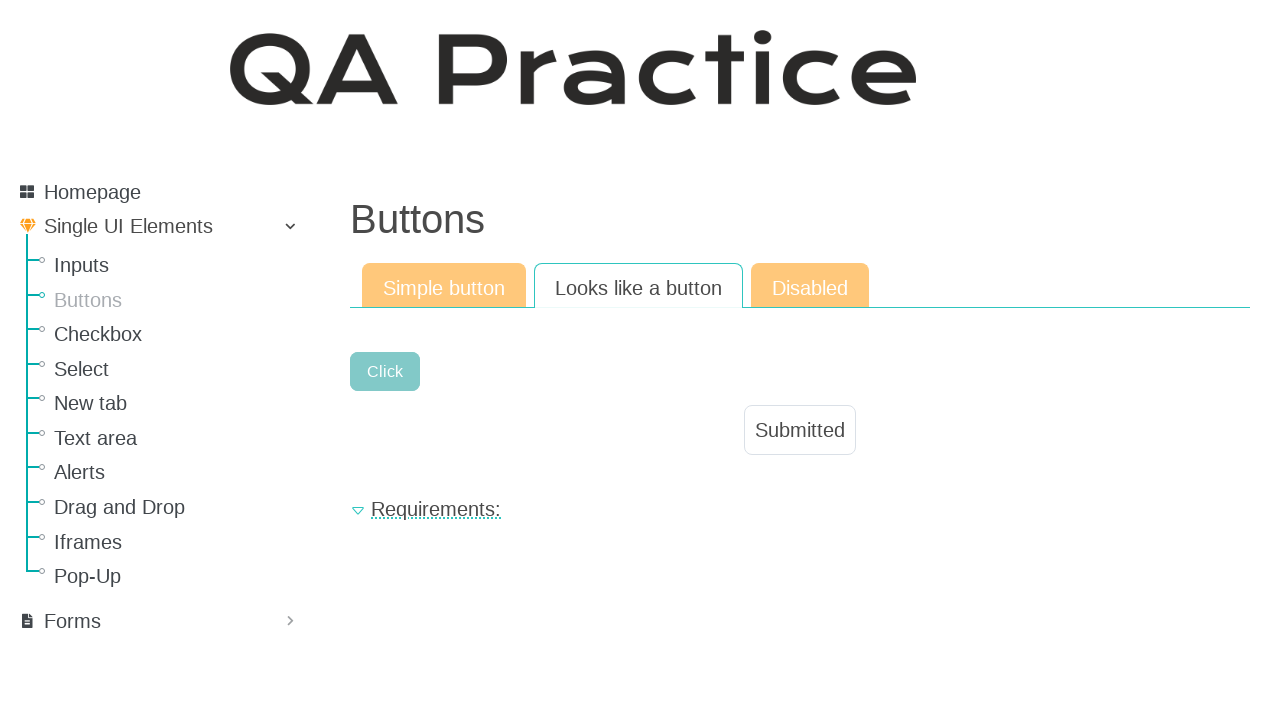

Waited for result text element to load
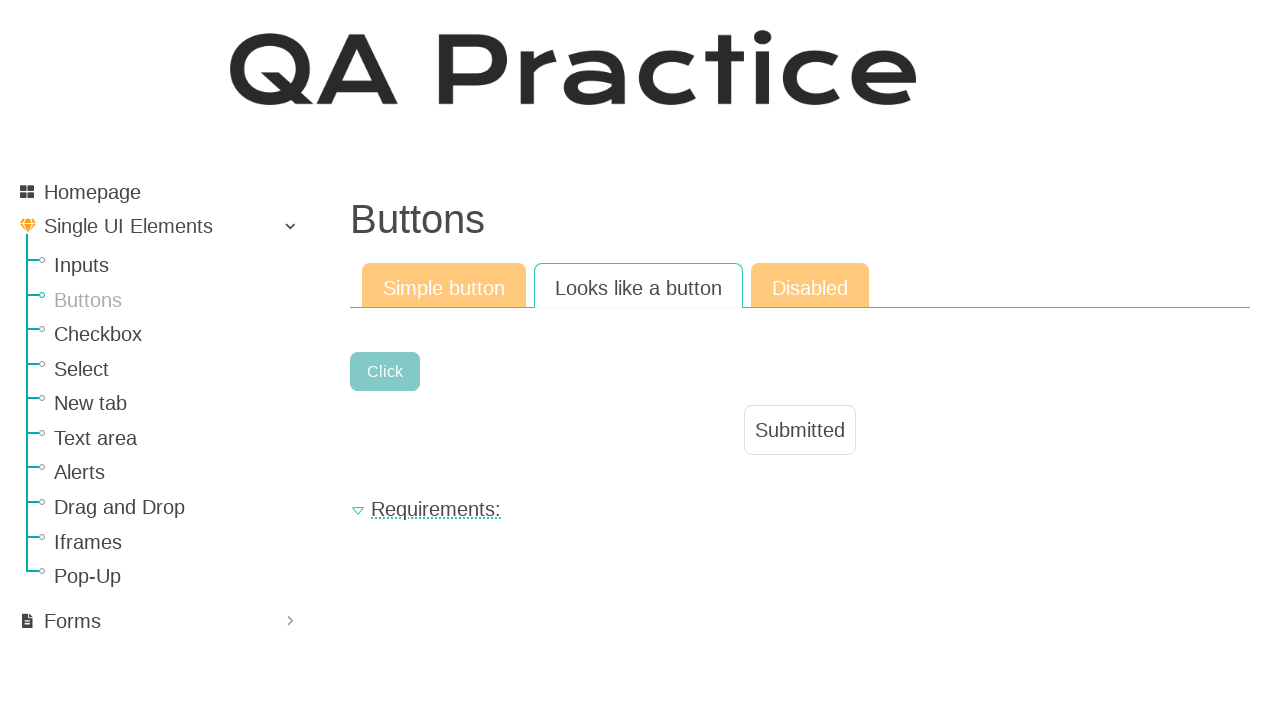

Verified result text shows 'Submitted'
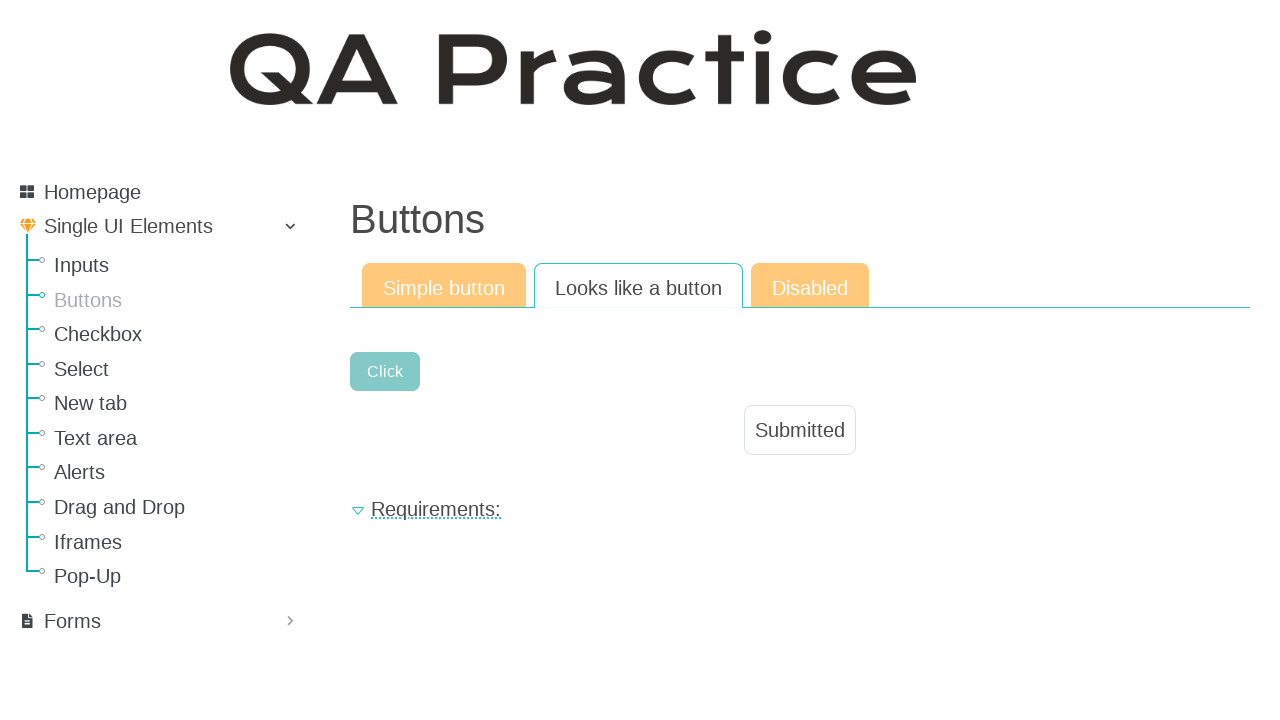

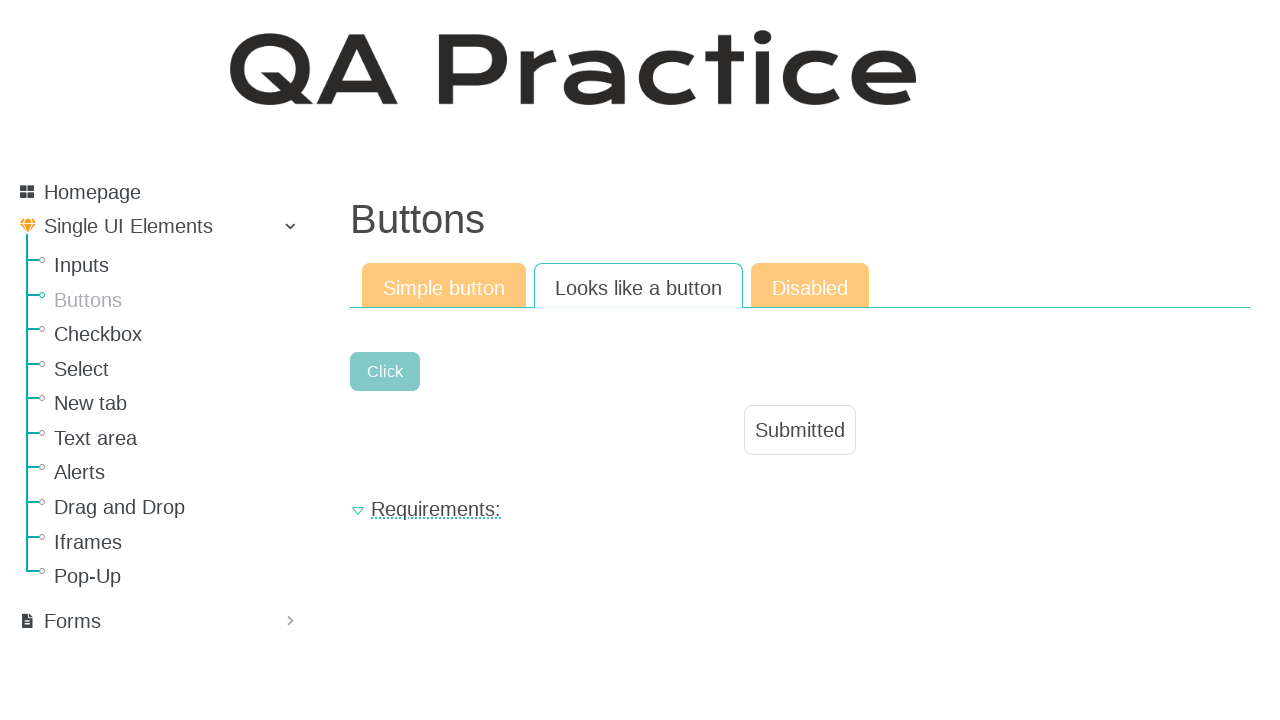